Navigates to a registration form page and scrolls down to the submit button

Starting URL: https://demo.automationtesting.in/Register.html

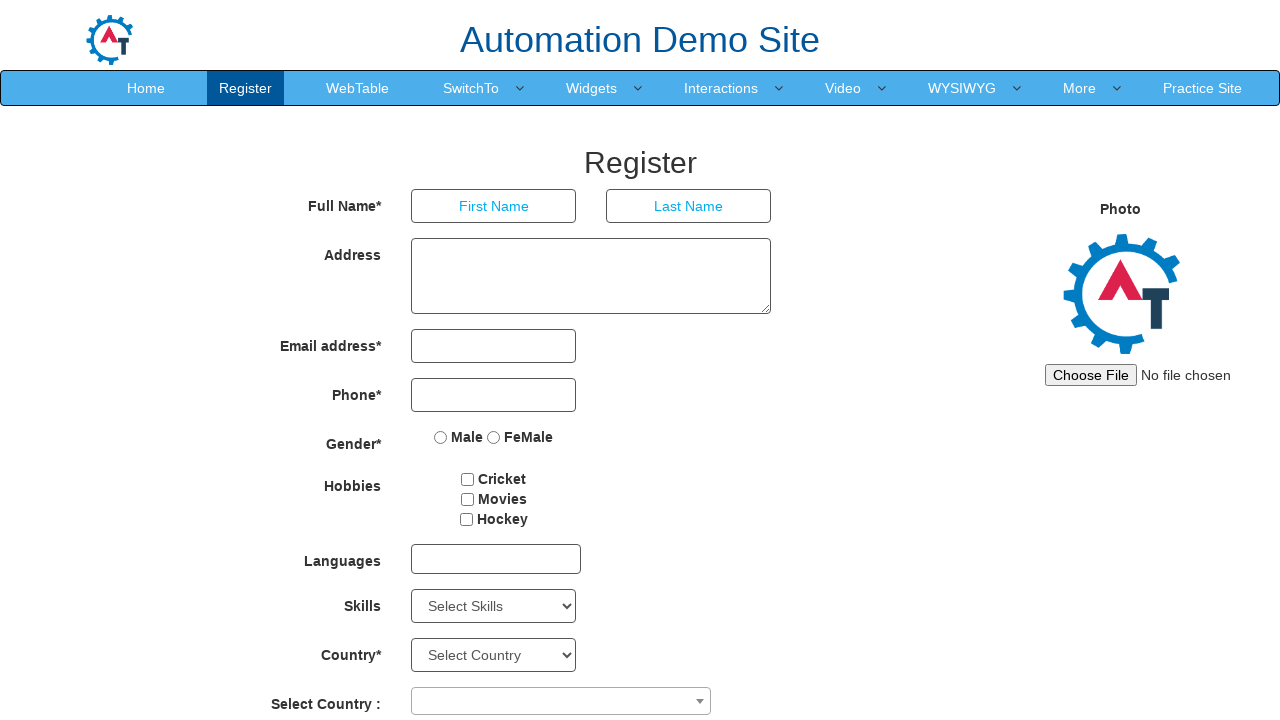

Located the submit button element
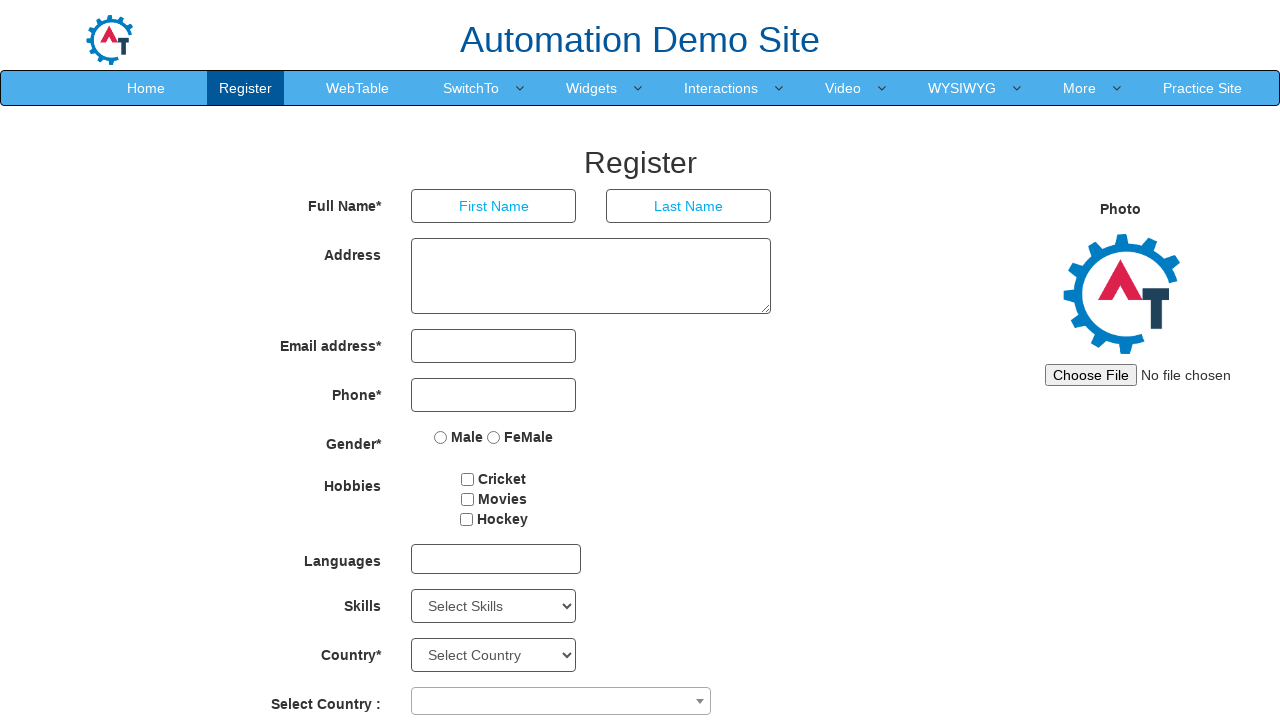

Scrolled down to the submit button
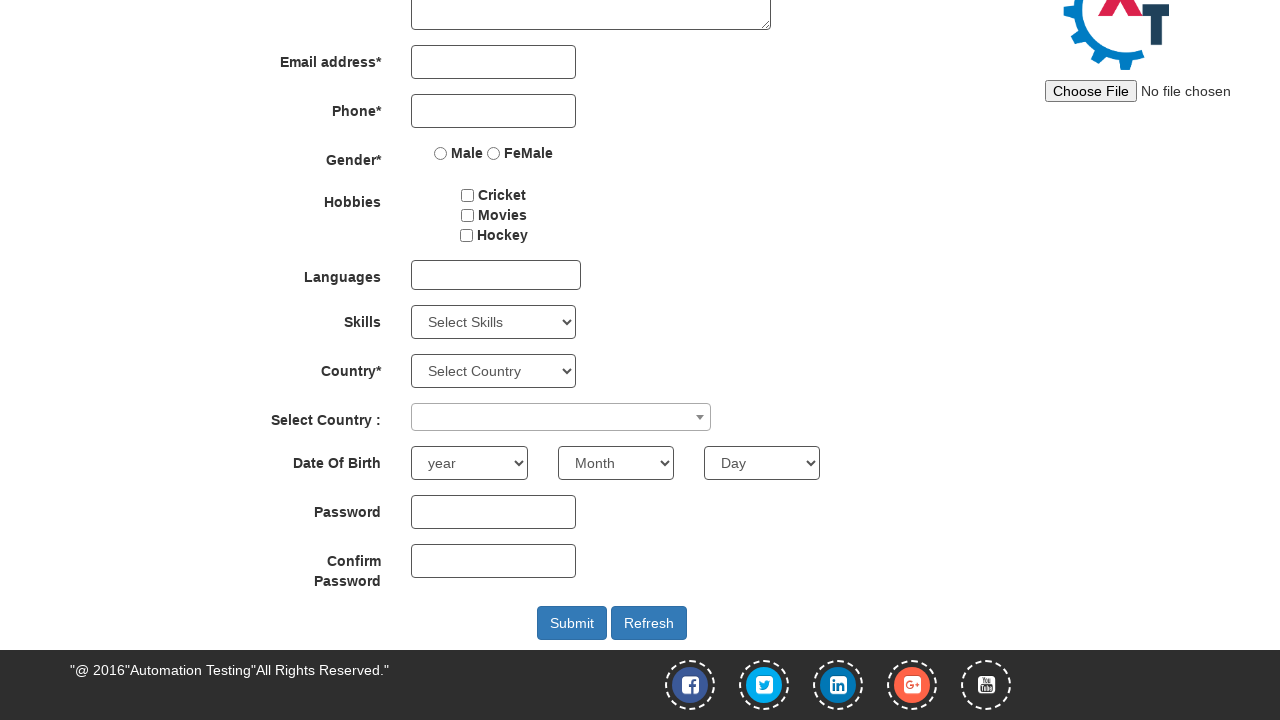

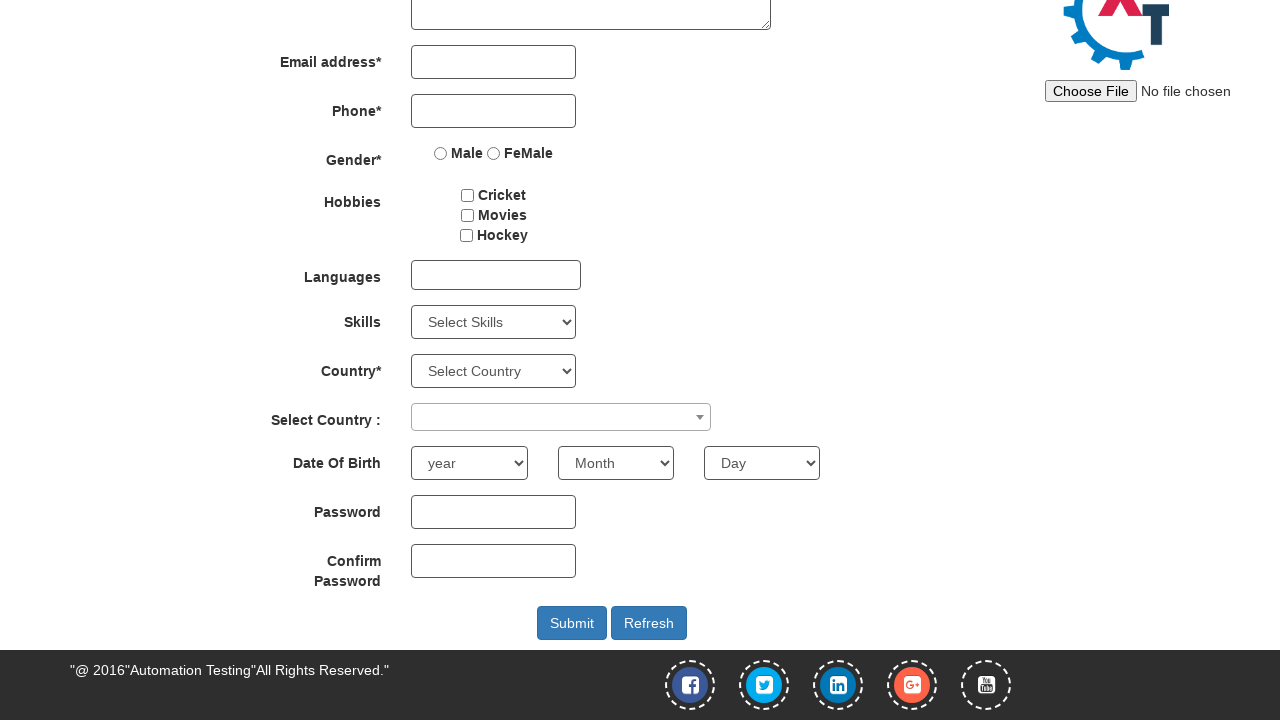